Fills out a Google Form with address, price, and link information multiple times

Starting URL: https://docs.google.com/forms/d/e/1FAIpQLSewDHZCYIoFQZx5KIB9DEmUbVjOxibxhRHurJc9mz6qRJveYg/viewform?usp=dialog

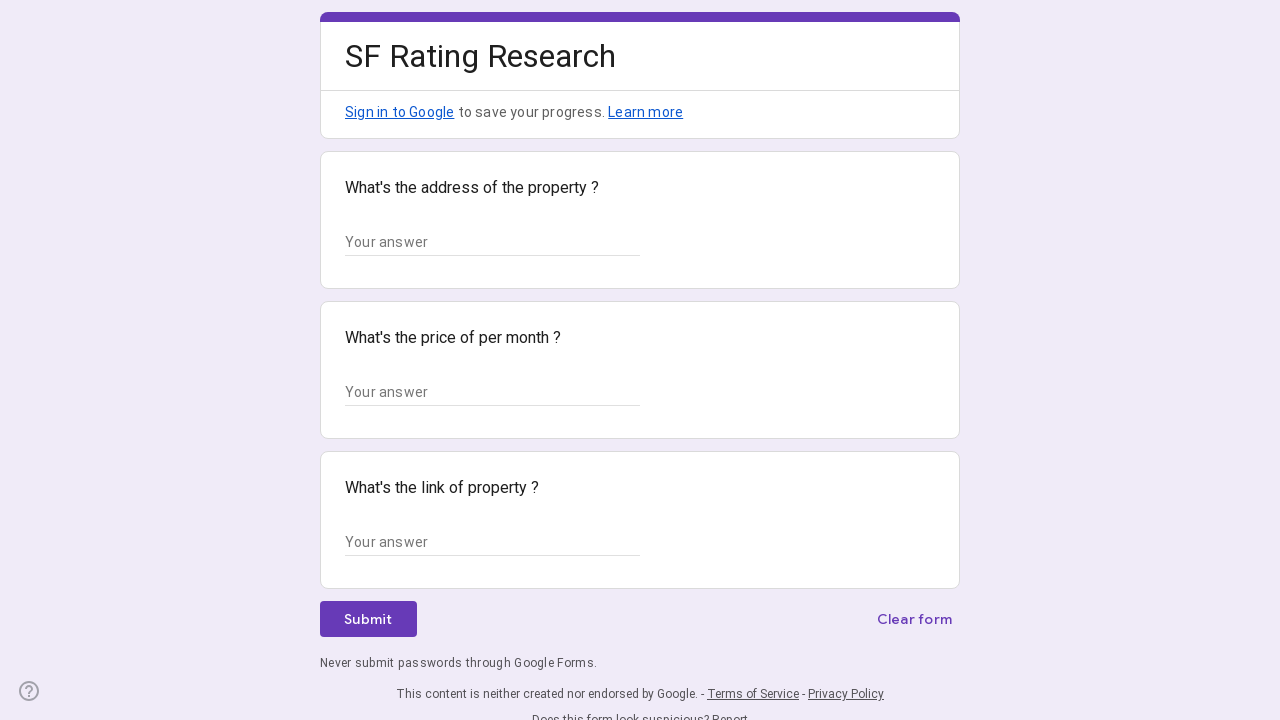

Form input fields loaded and visible
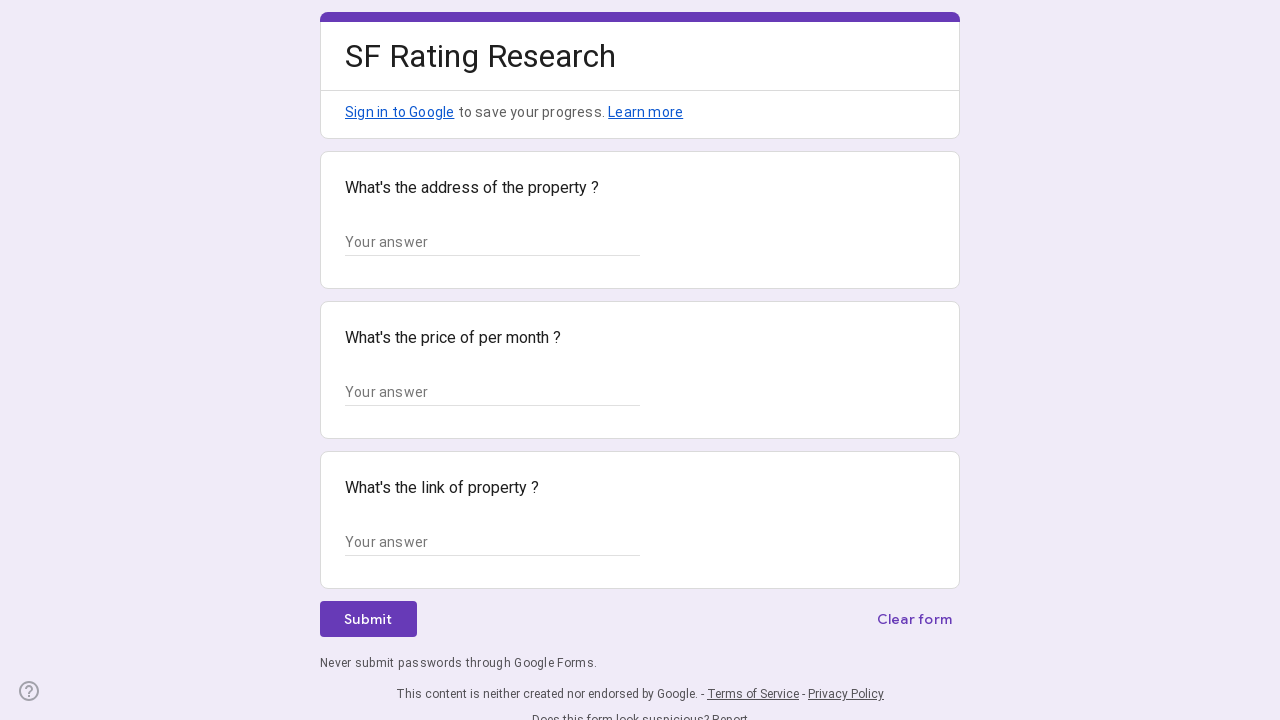

Retrieved 3 input fields from form
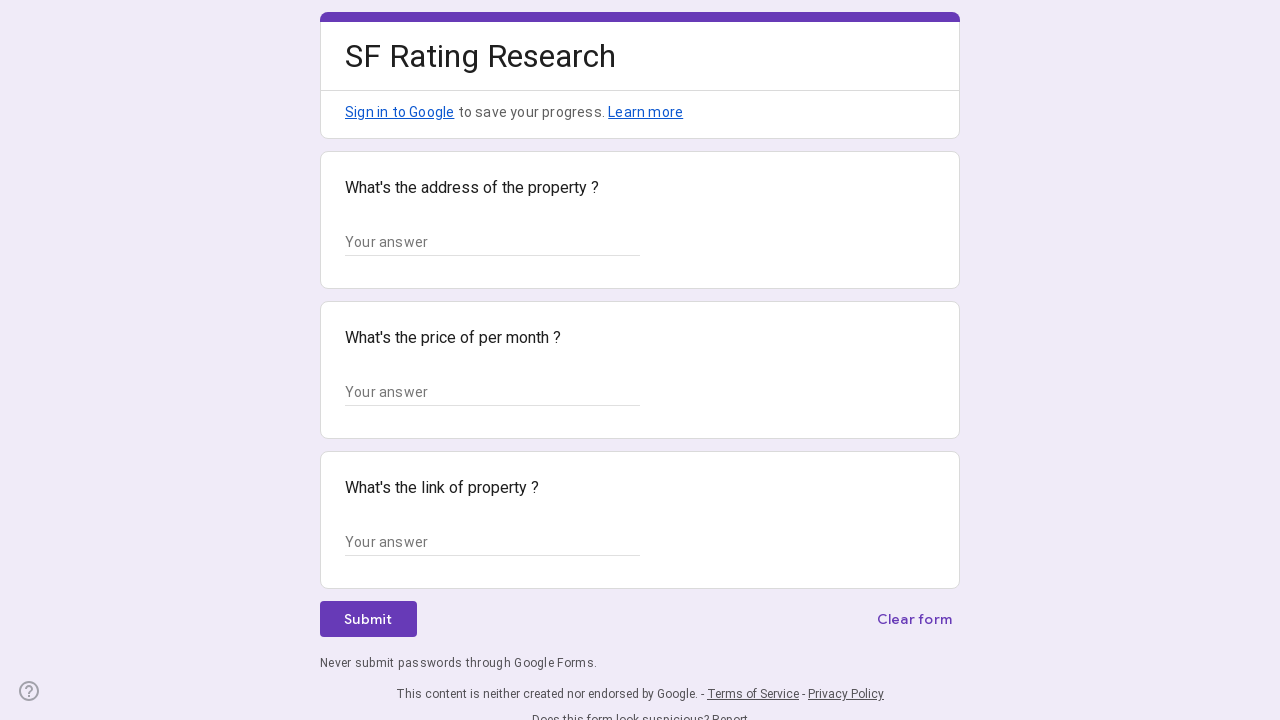

Filled address field with '123 Main Street, New York, NY 10001' on .o3Dpx input >> nth=0
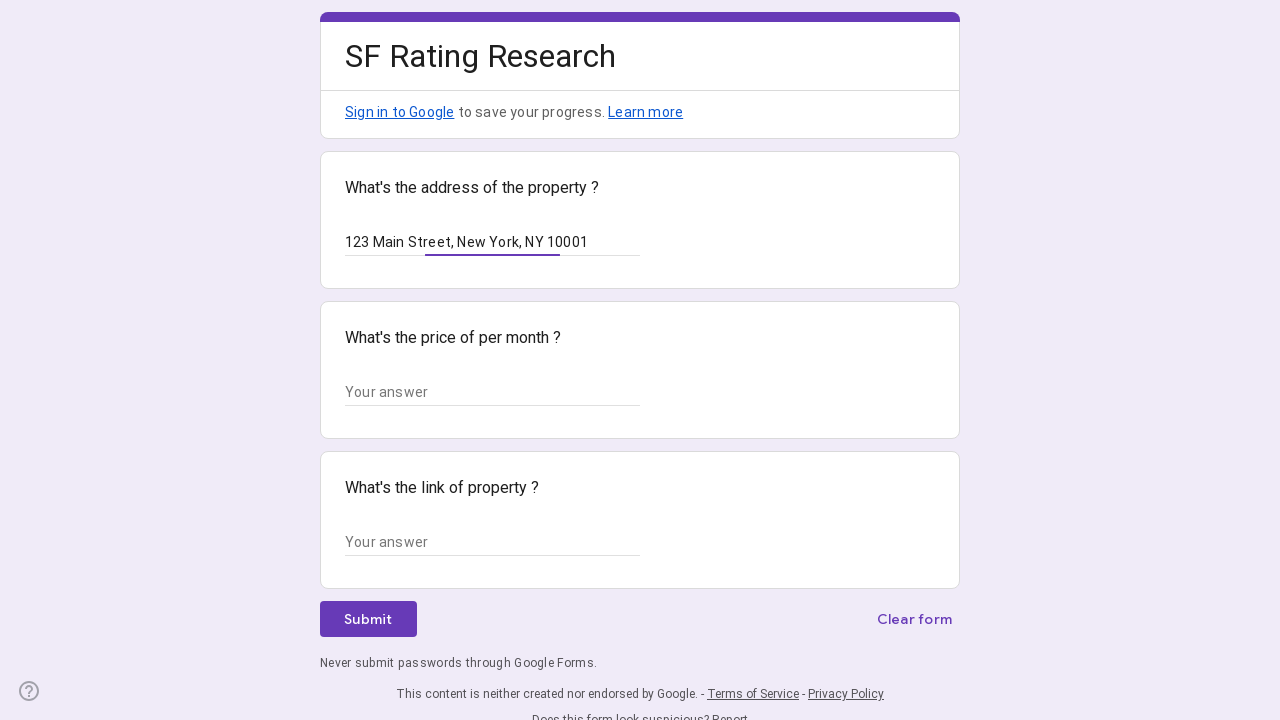

Filled price field with '$250,000' on .o3Dpx input >> nth=1
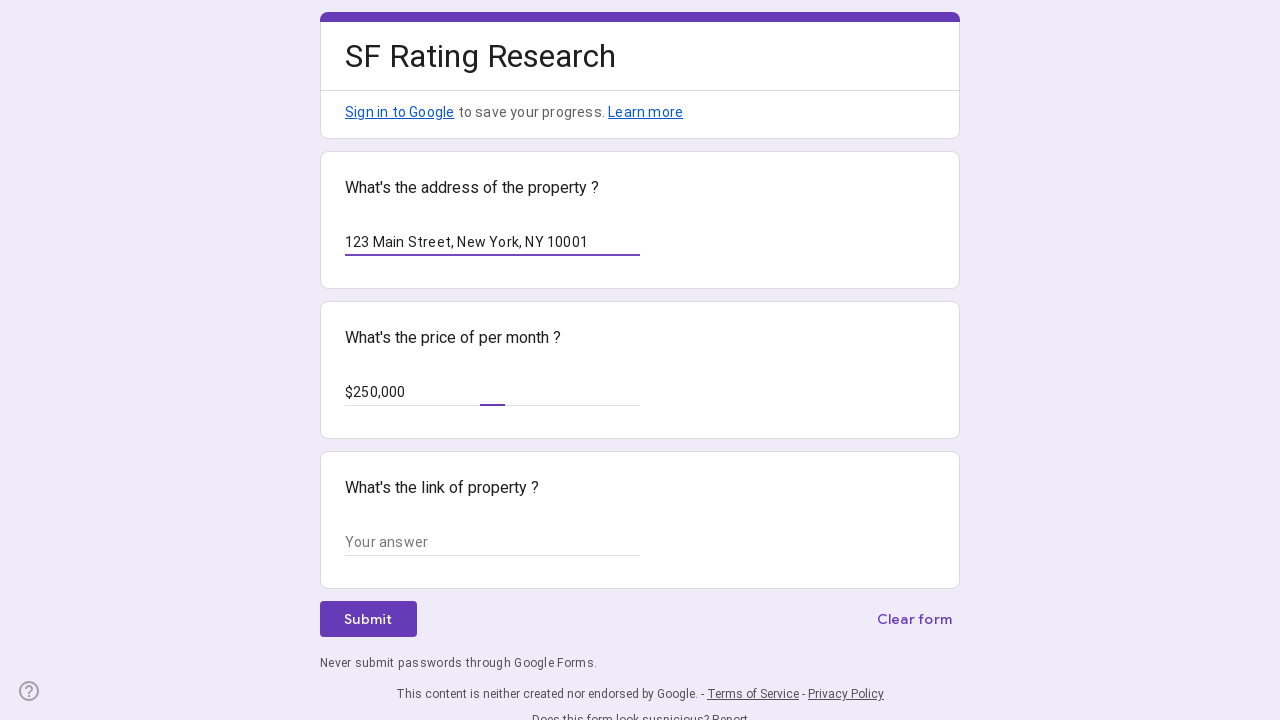

Filled link field with 'https://example.com/property1' on .o3Dpx input >> nth=2
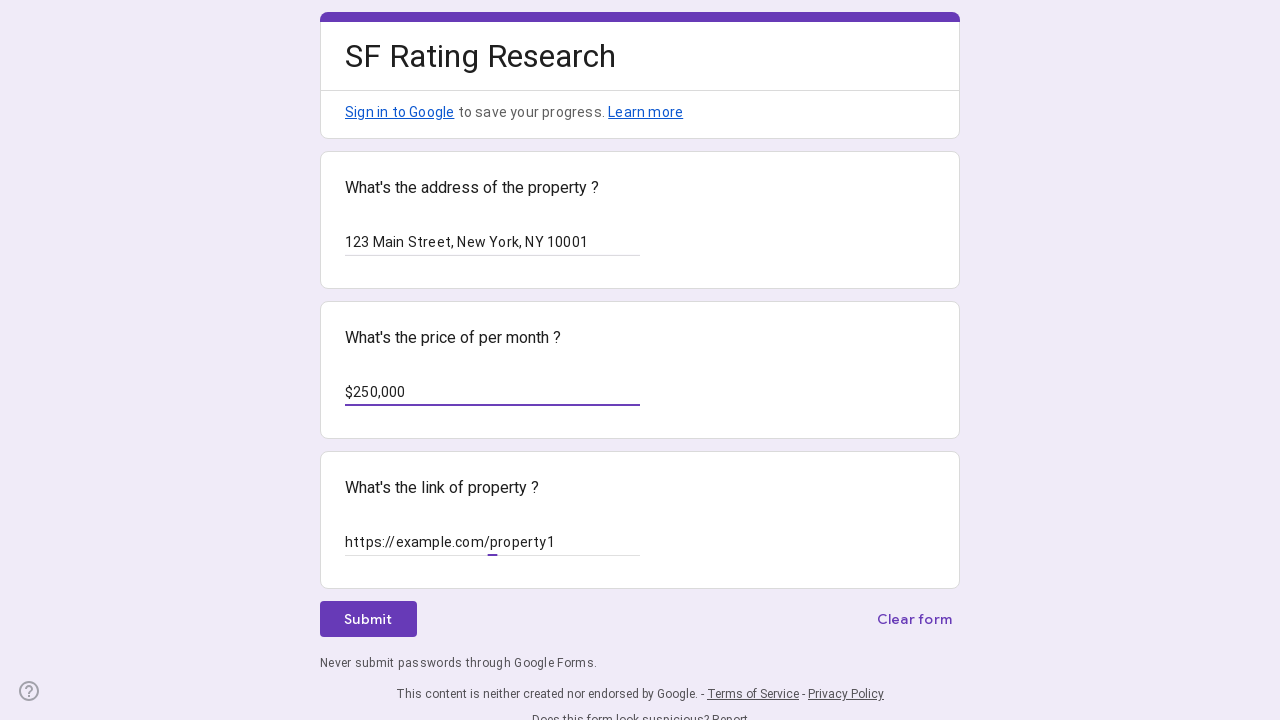

Clicked submit button for form entry 1 at (368, 619) on span span >> nth=0
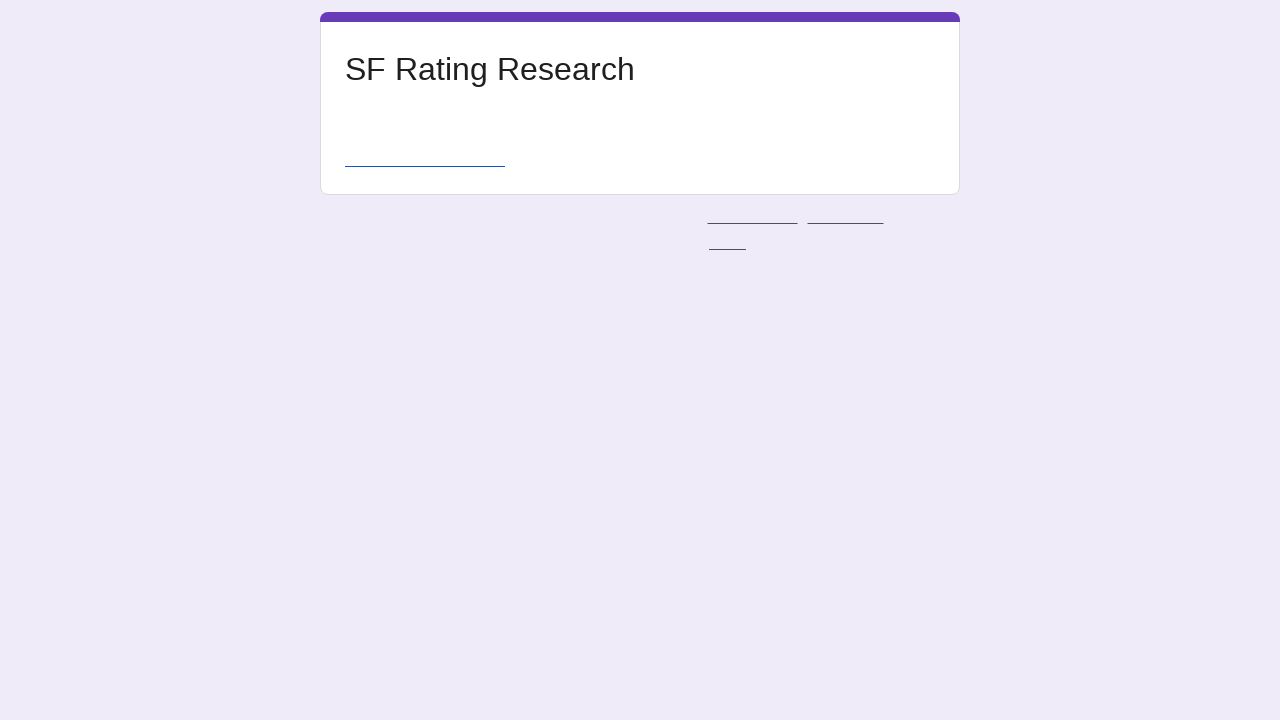

Waited 2 seconds for form submission to complete
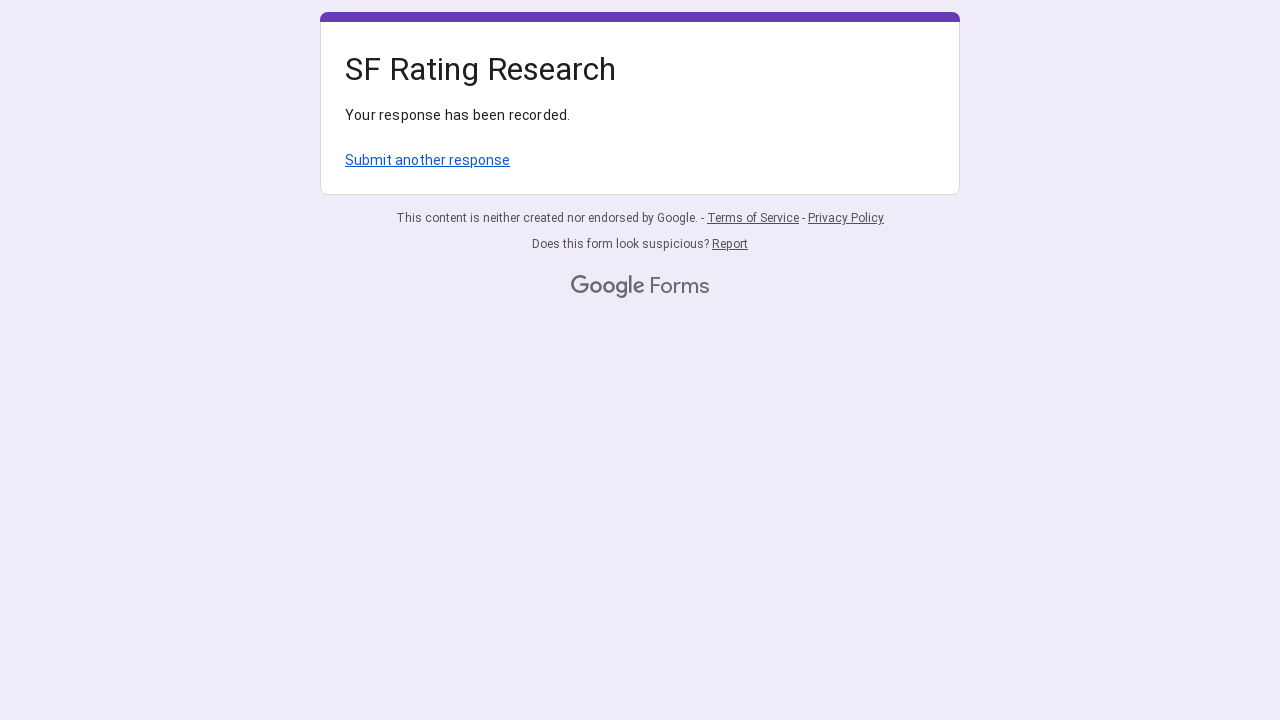

Navigated back to form for submission 2
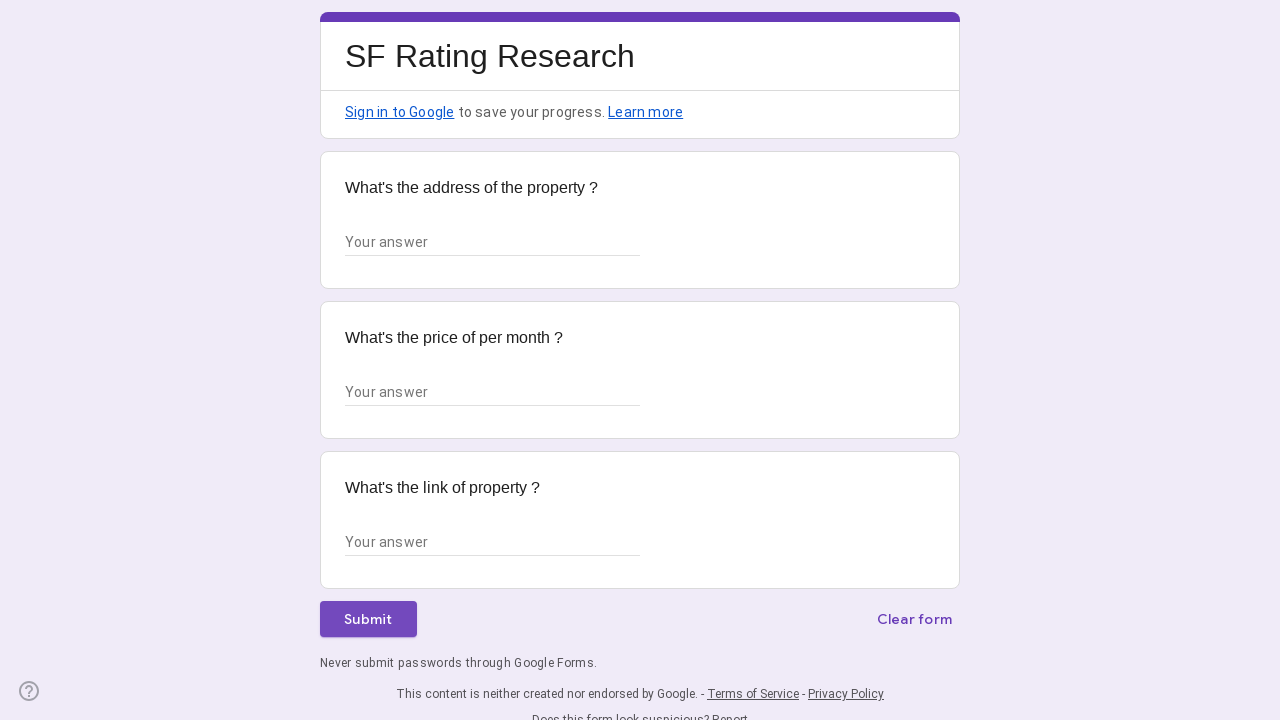

Form input fields loaded and visible
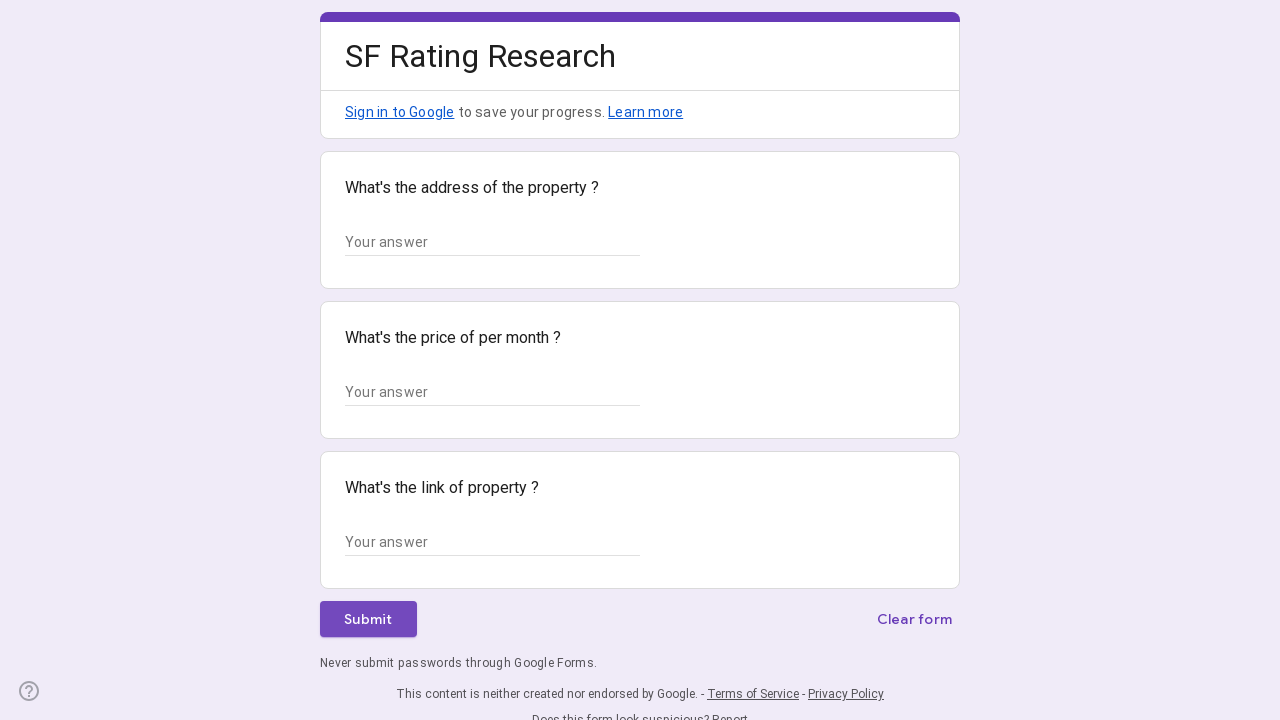

Retrieved 3 input fields from form
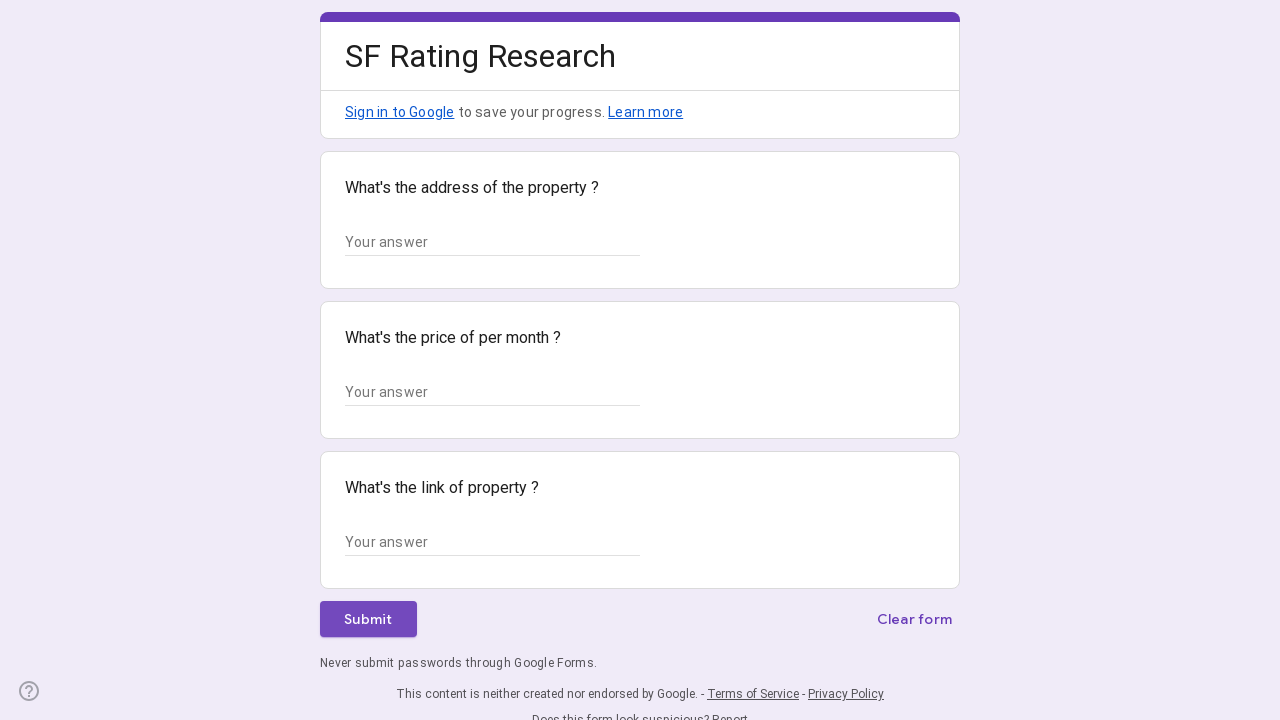

Filled address field with '456 Park Avenue, Los Angeles, CA 90001' on .o3Dpx input >> nth=0
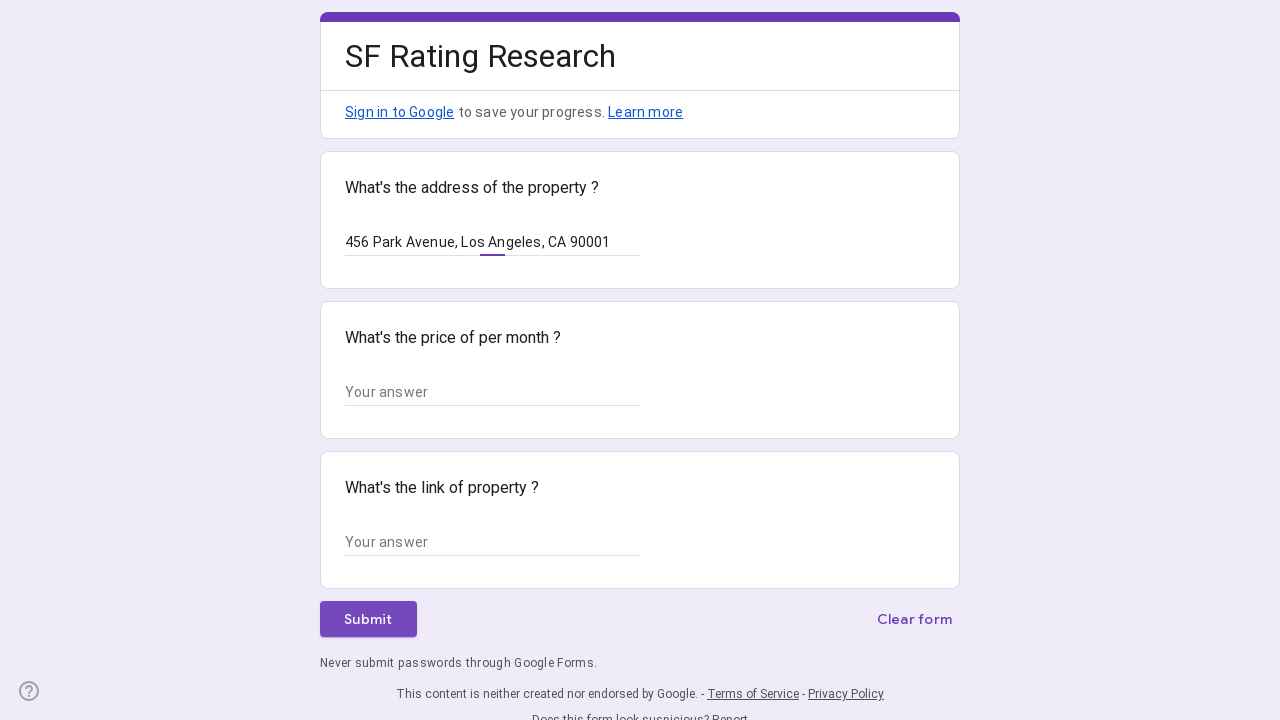

Filled price field with '$450,000' on .o3Dpx input >> nth=1
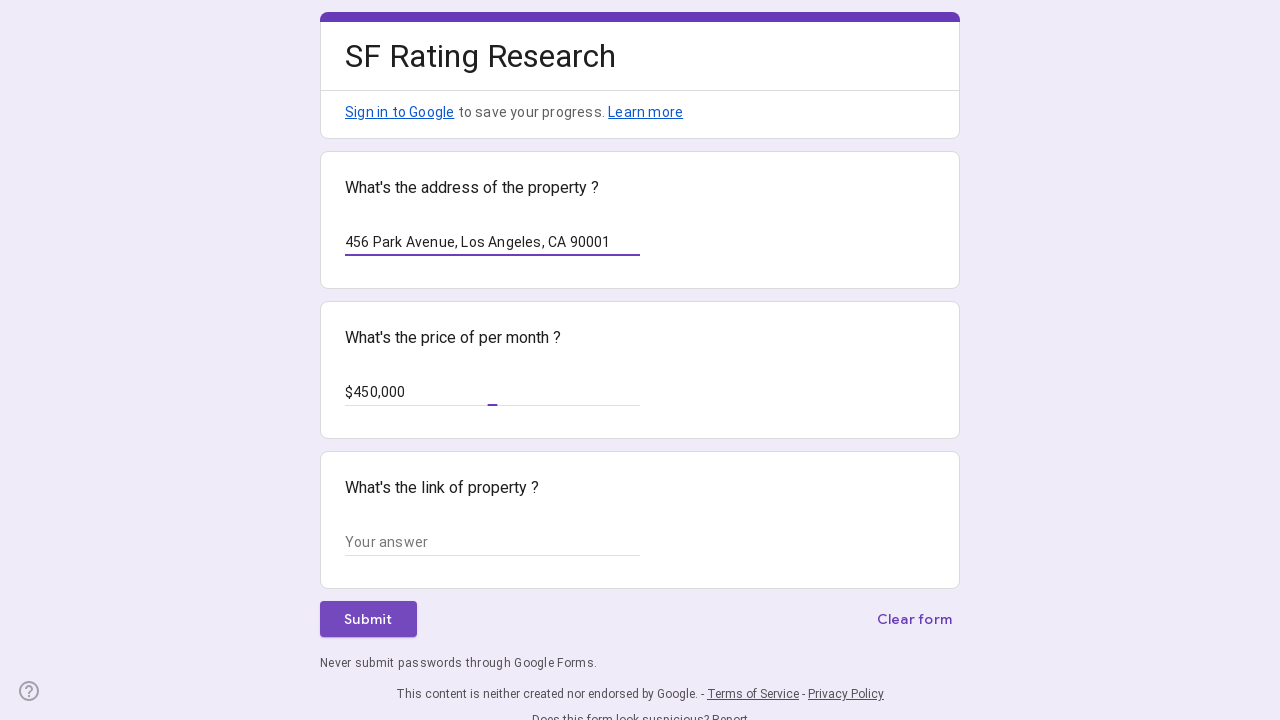

Filled link field with 'https://example.com/property2' on .o3Dpx input >> nth=2
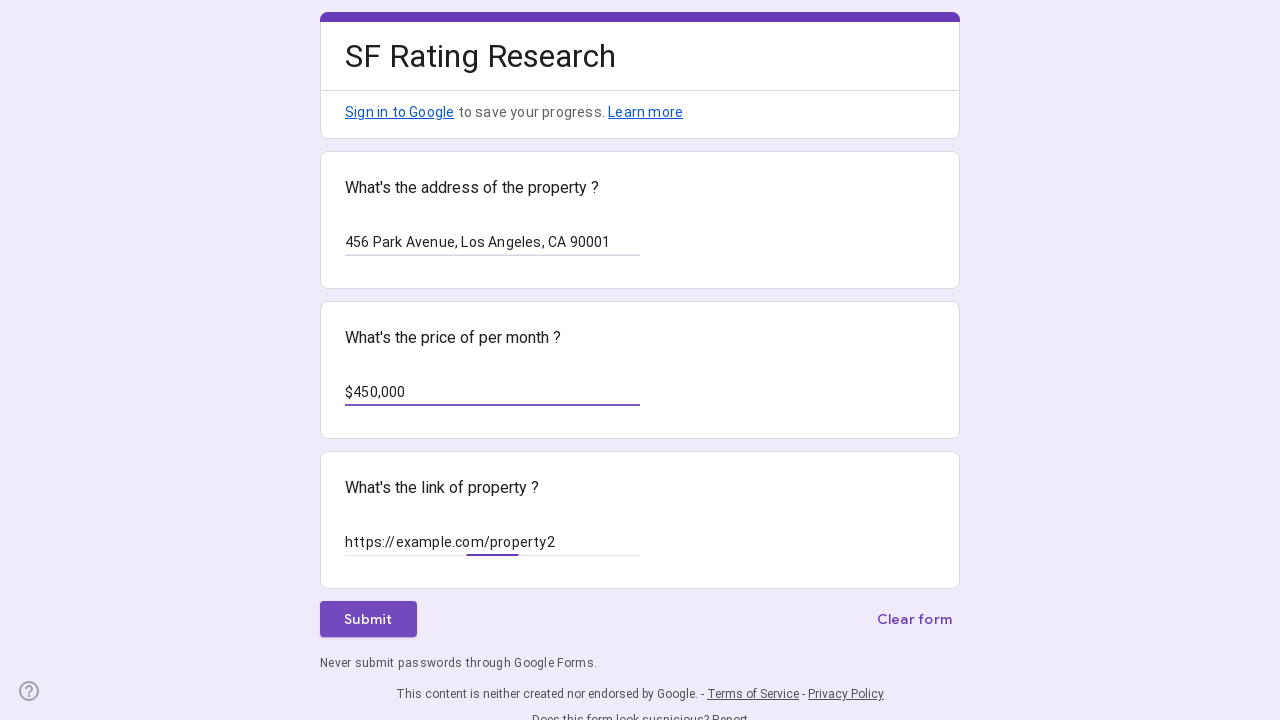

Clicked submit button for form entry 2 at (368, 619) on span span >> nth=0
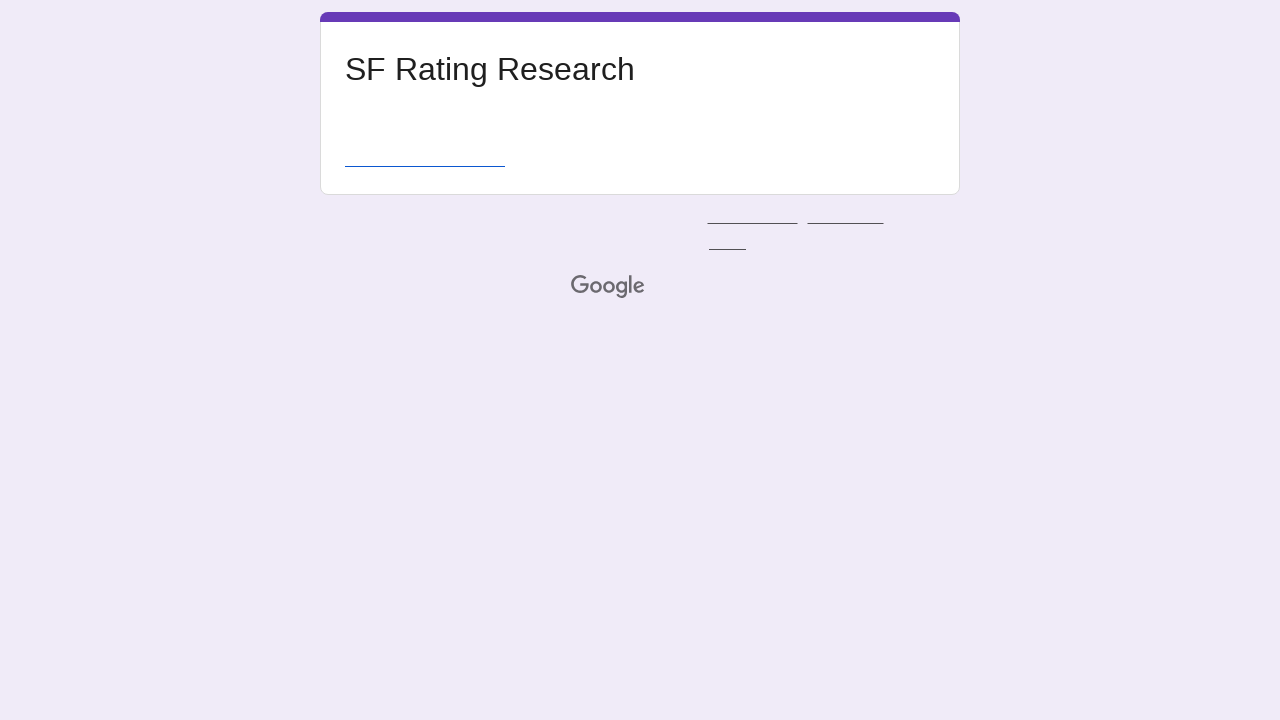

Waited 2 seconds for form submission to complete
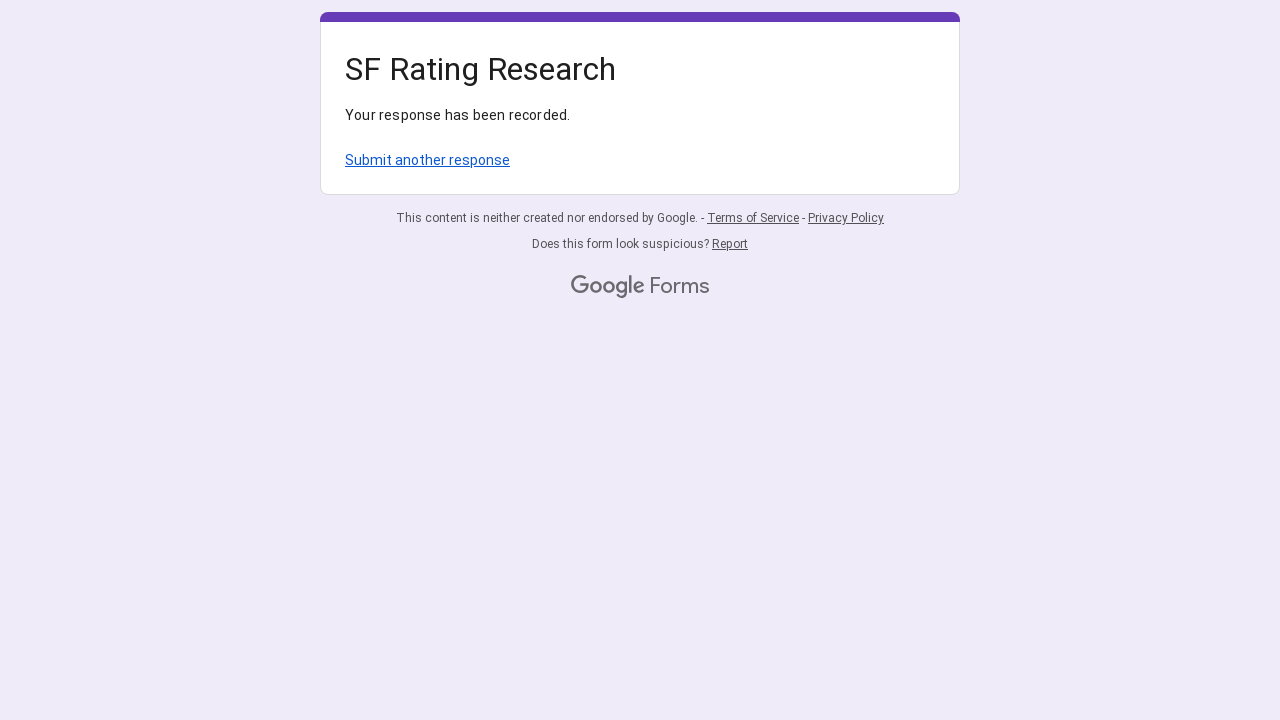

Navigated back to form for submission 3
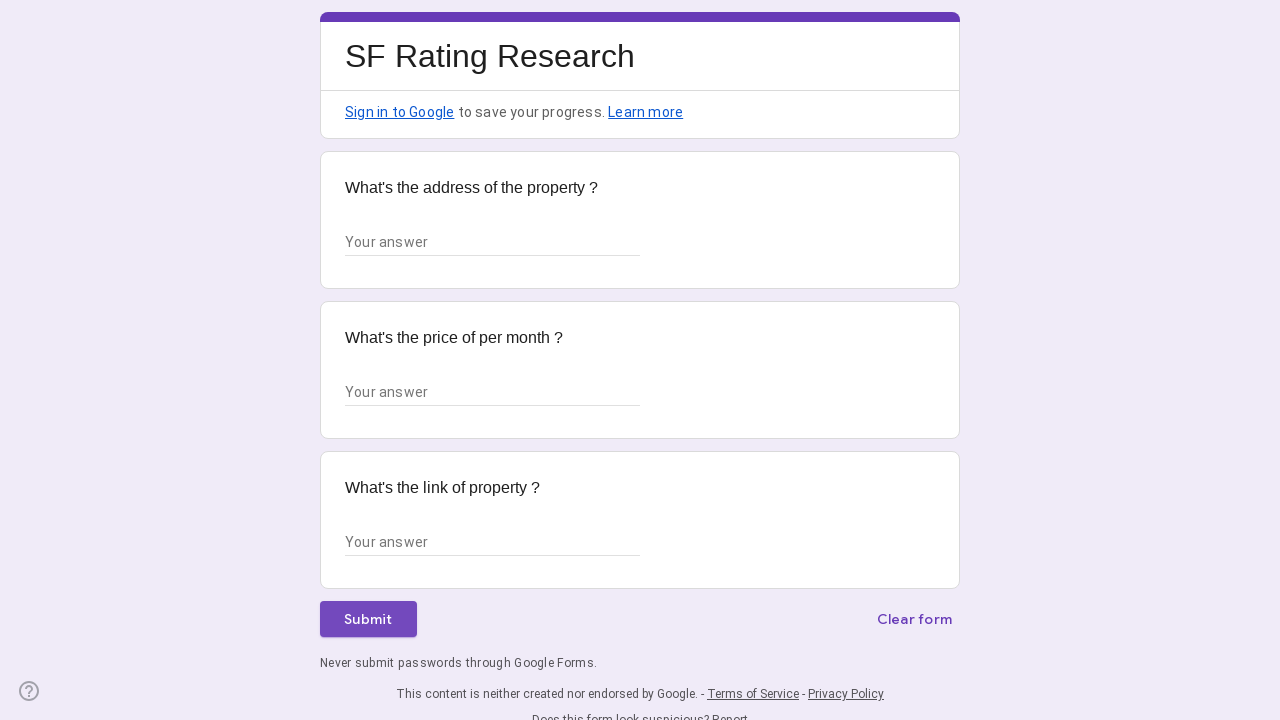

Form input fields loaded and visible
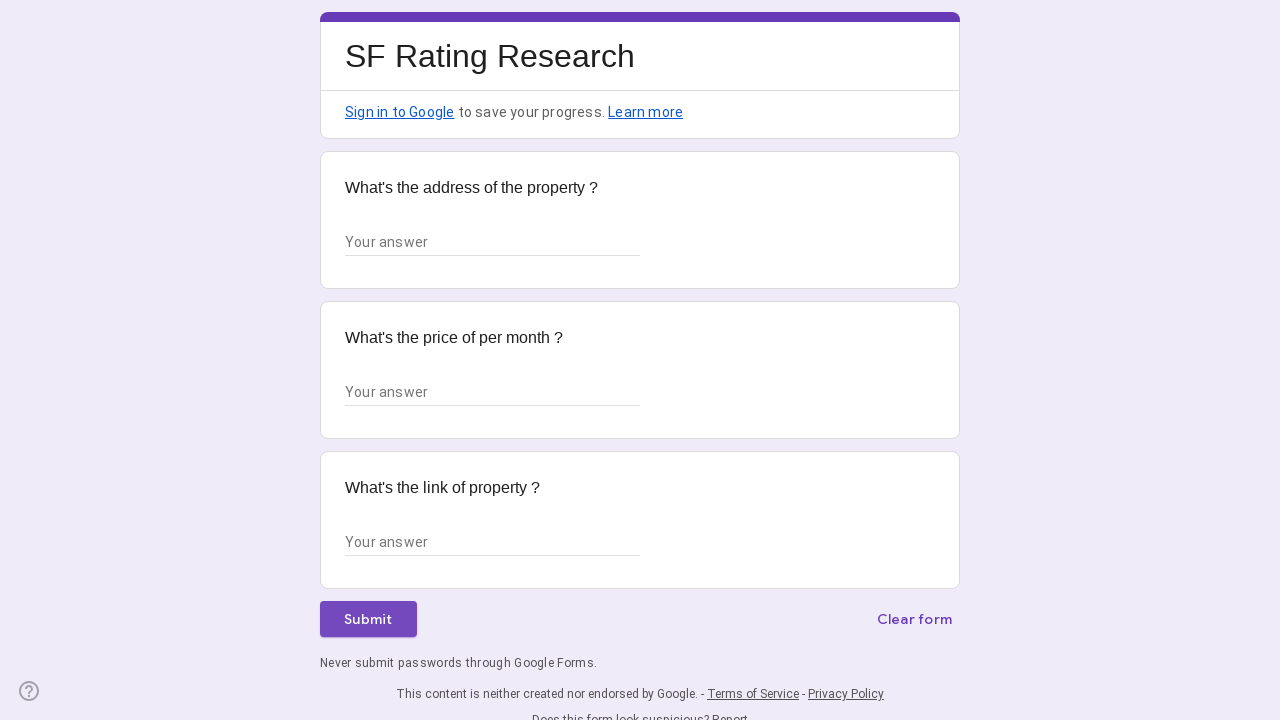

Retrieved 3 input fields from form
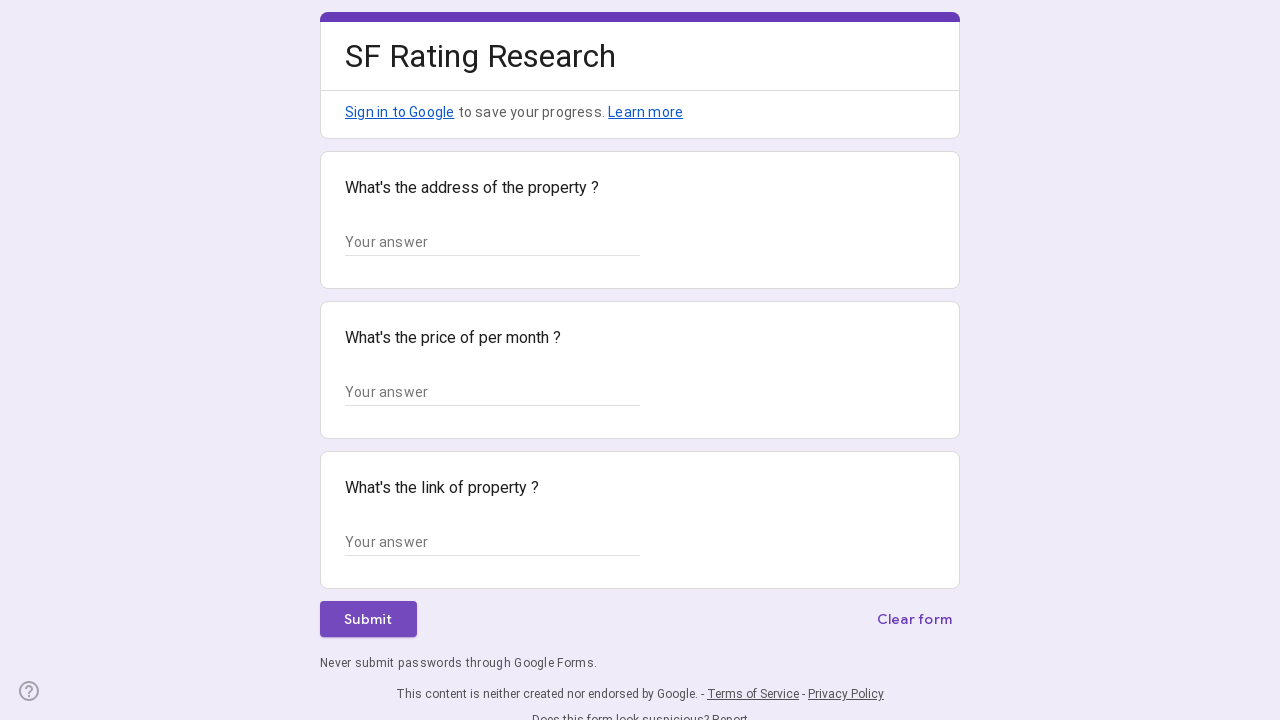

Filled address field with '789 Oak Road, Chicago, IL 60601' on .o3Dpx input >> nth=0
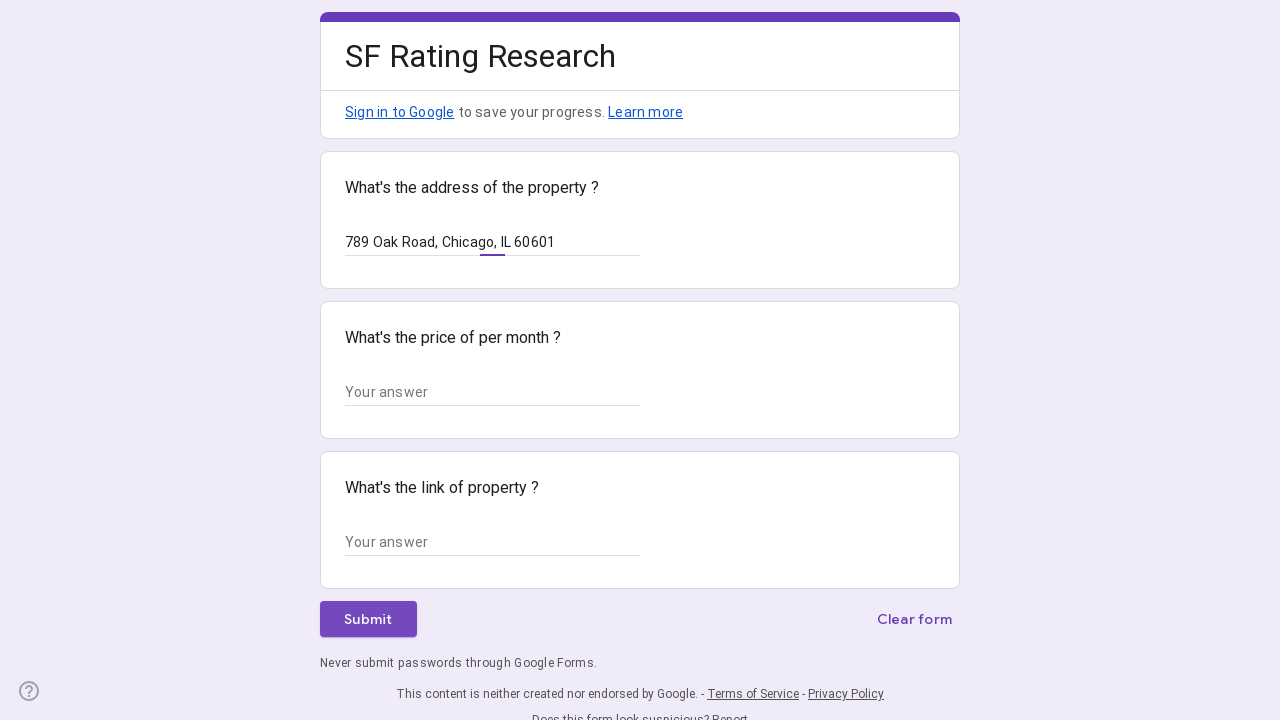

Filled price field with '$325,000' on .o3Dpx input >> nth=1
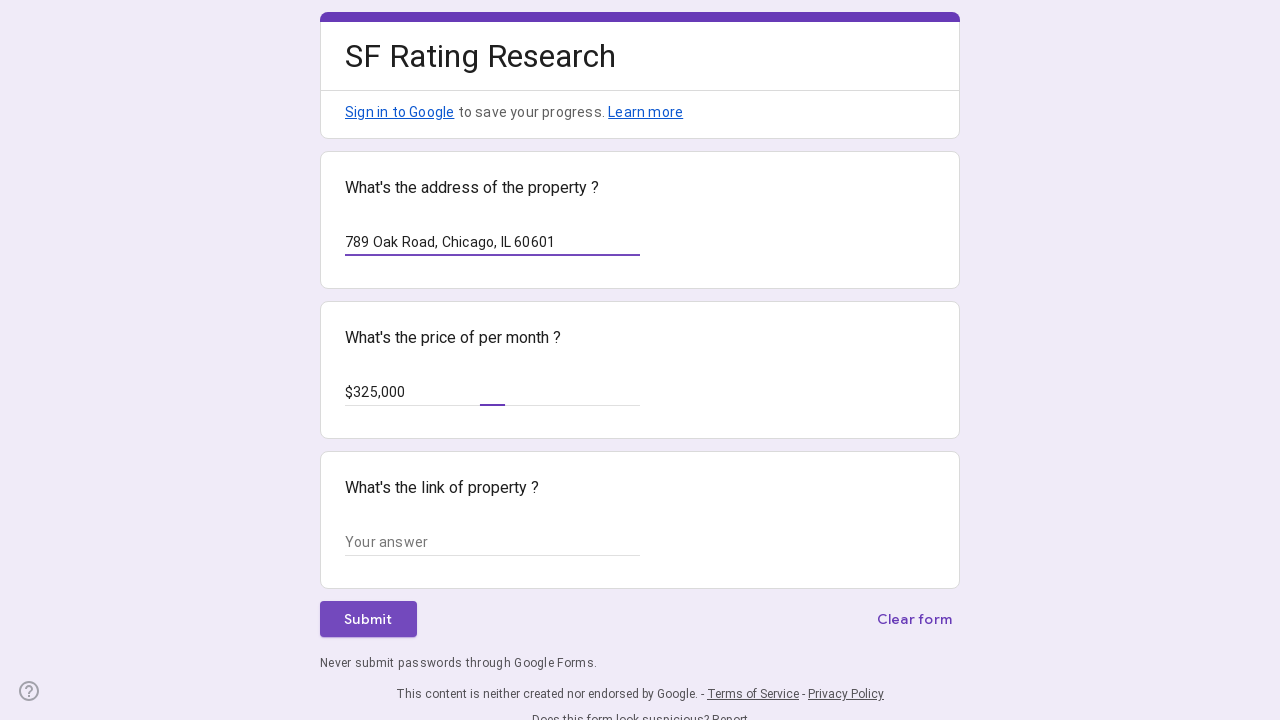

Filled link field with 'https://example.com/property3' on .o3Dpx input >> nth=2
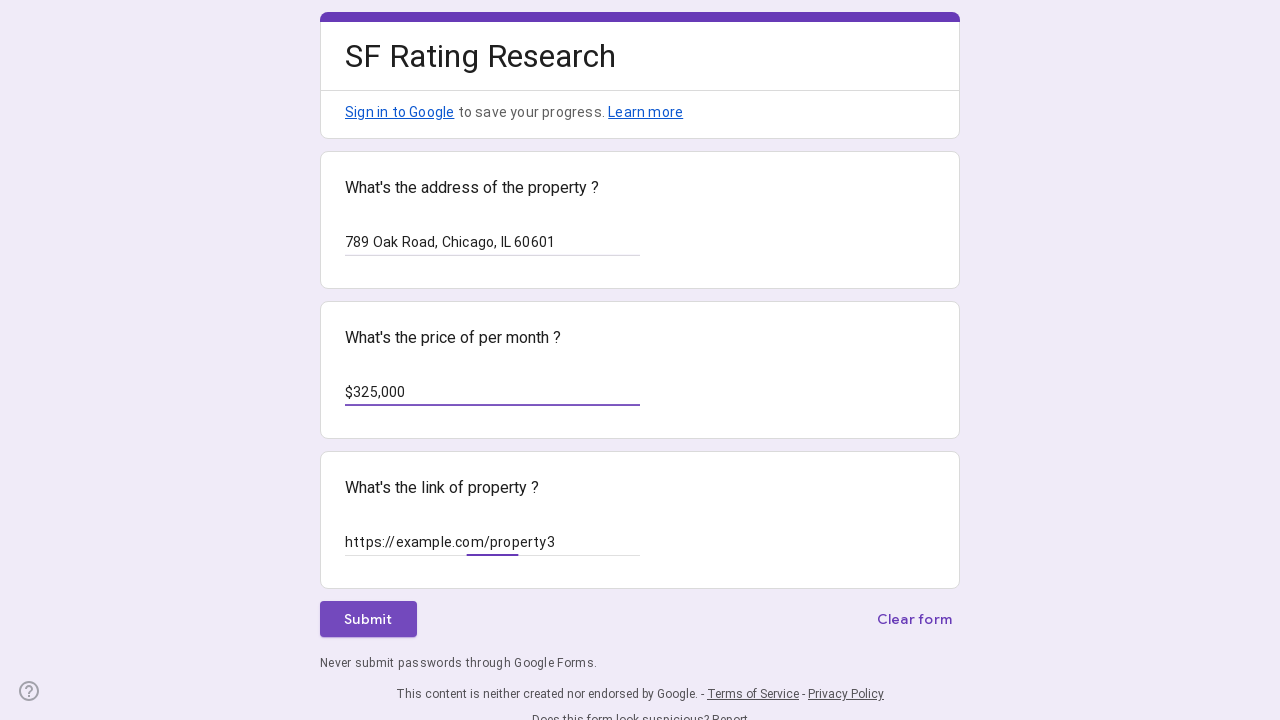

Clicked submit button for form entry 3 at (368, 619) on span span >> nth=0
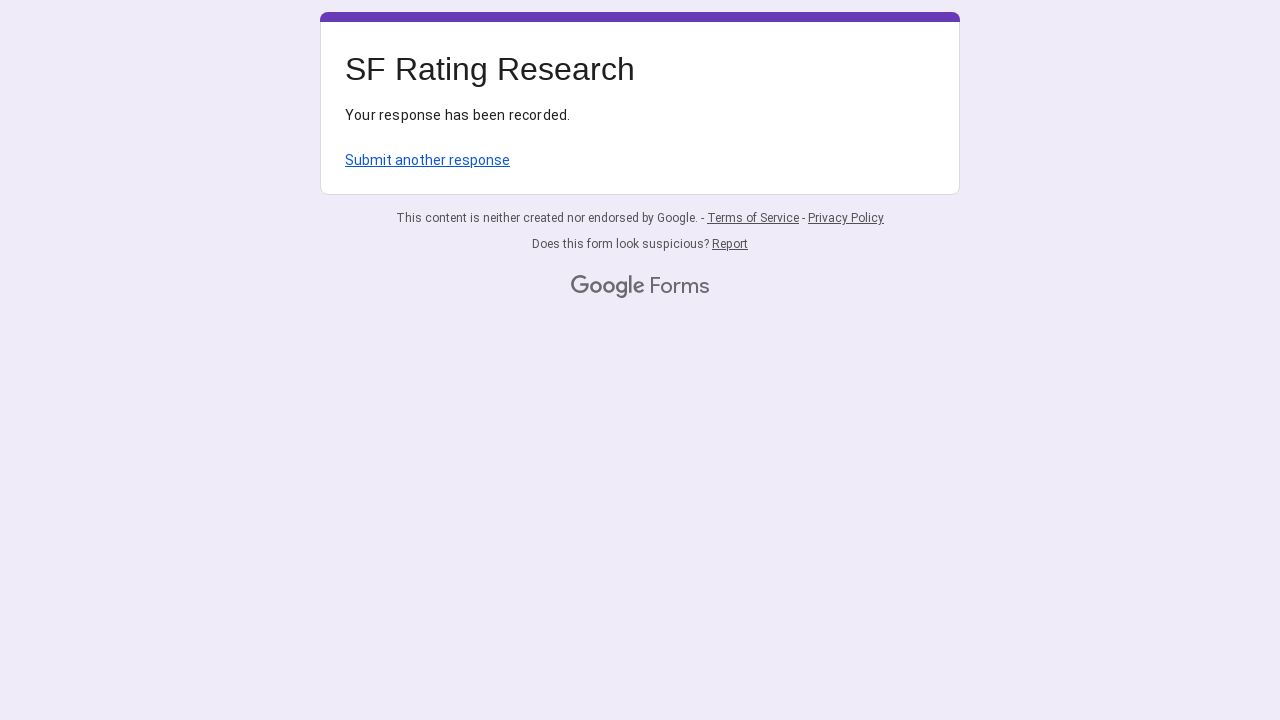

Waited 2 seconds for form submission to complete
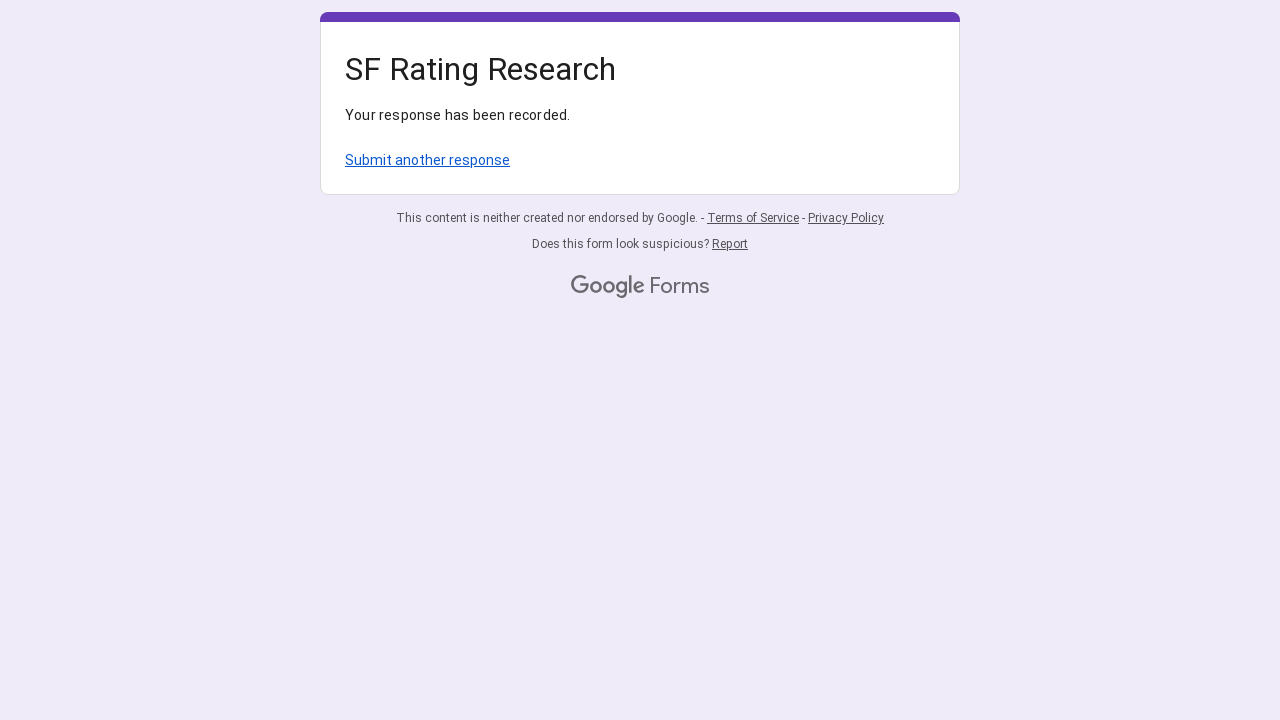

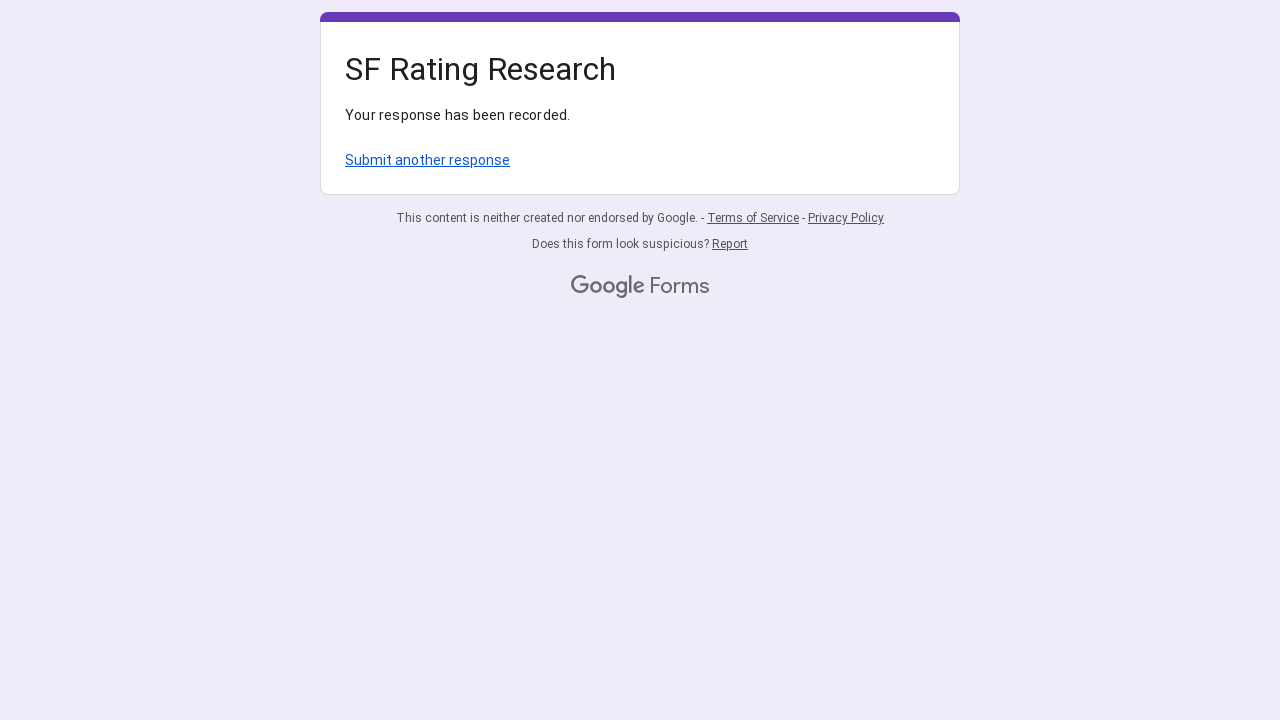